Tests marking all todo items as completed using the toggle-all checkbox

Starting URL: https://demo.playwright.dev/todomvc

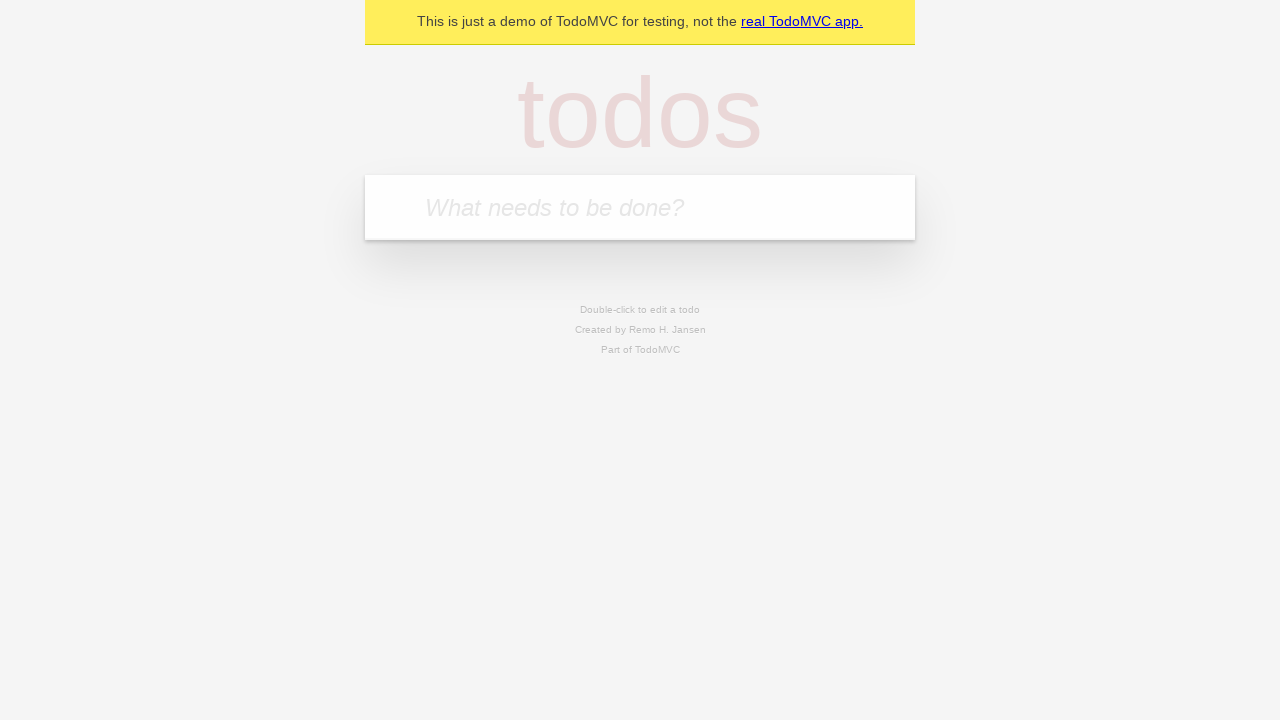

Filled todo input with 'buy some cheese' on internal:attr=[placeholder="What needs to be done?"i]
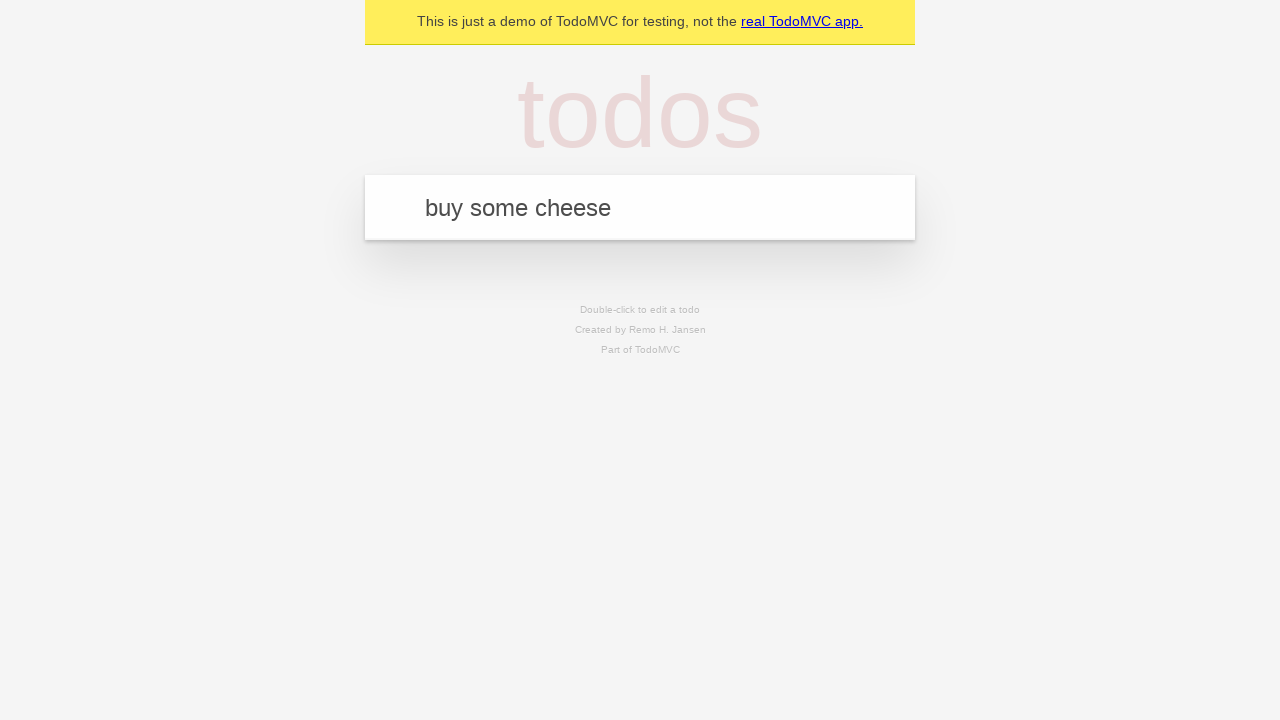

Pressed Enter to add 'buy some cheese' to todo list on internal:attr=[placeholder="What needs to be done?"i]
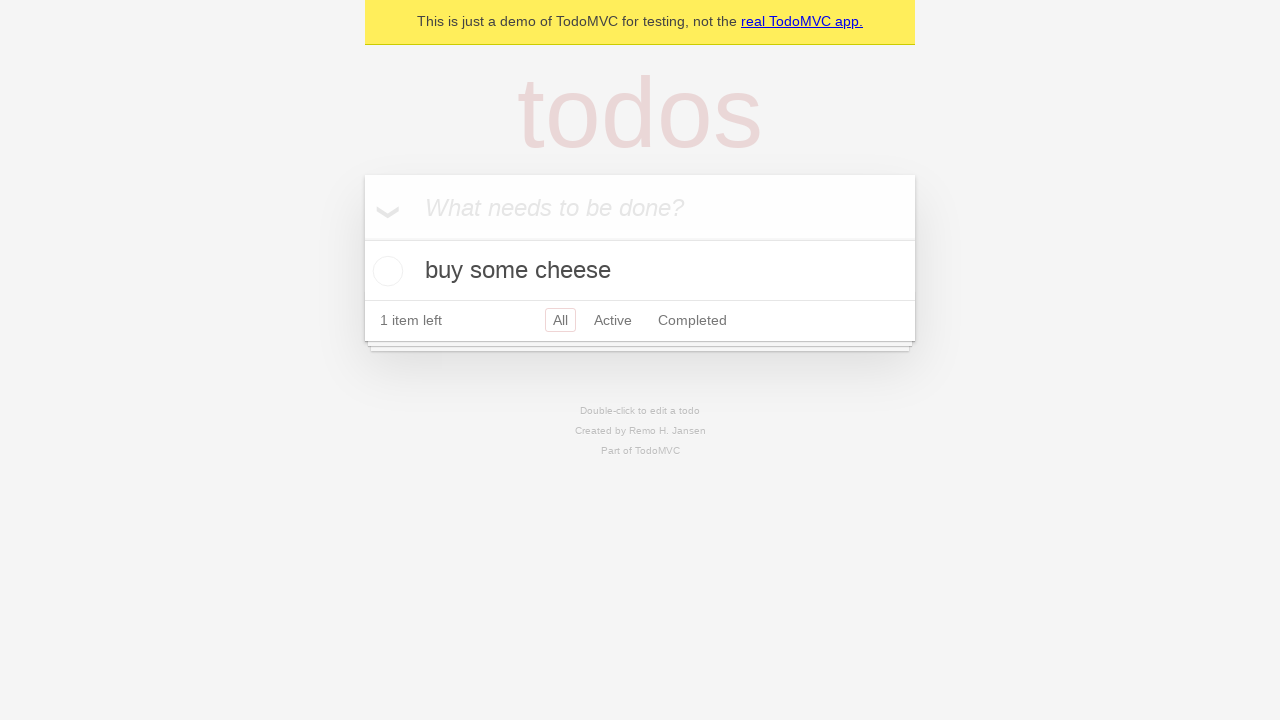

Filled todo input with 'feed the cat' on internal:attr=[placeholder="What needs to be done?"i]
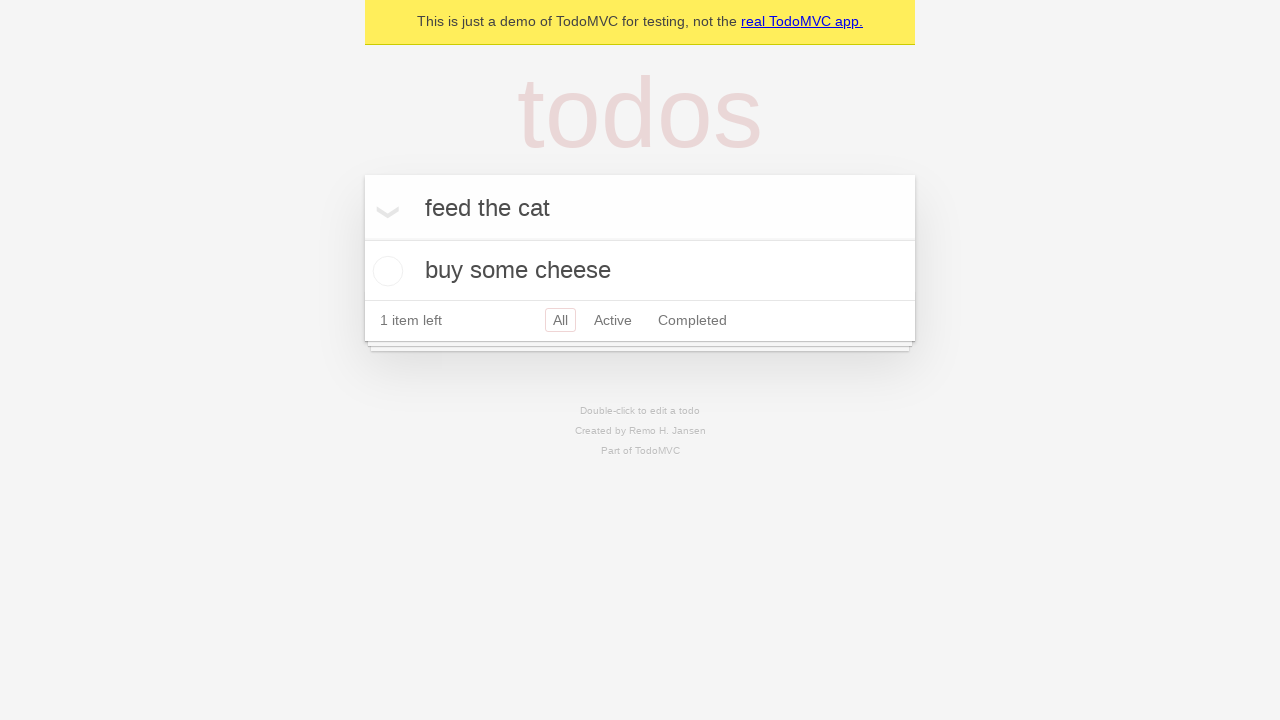

Pressed Enter to add 'feed the cat' to todo list on internal:attr=[placeholder="What needs to be done?"i]
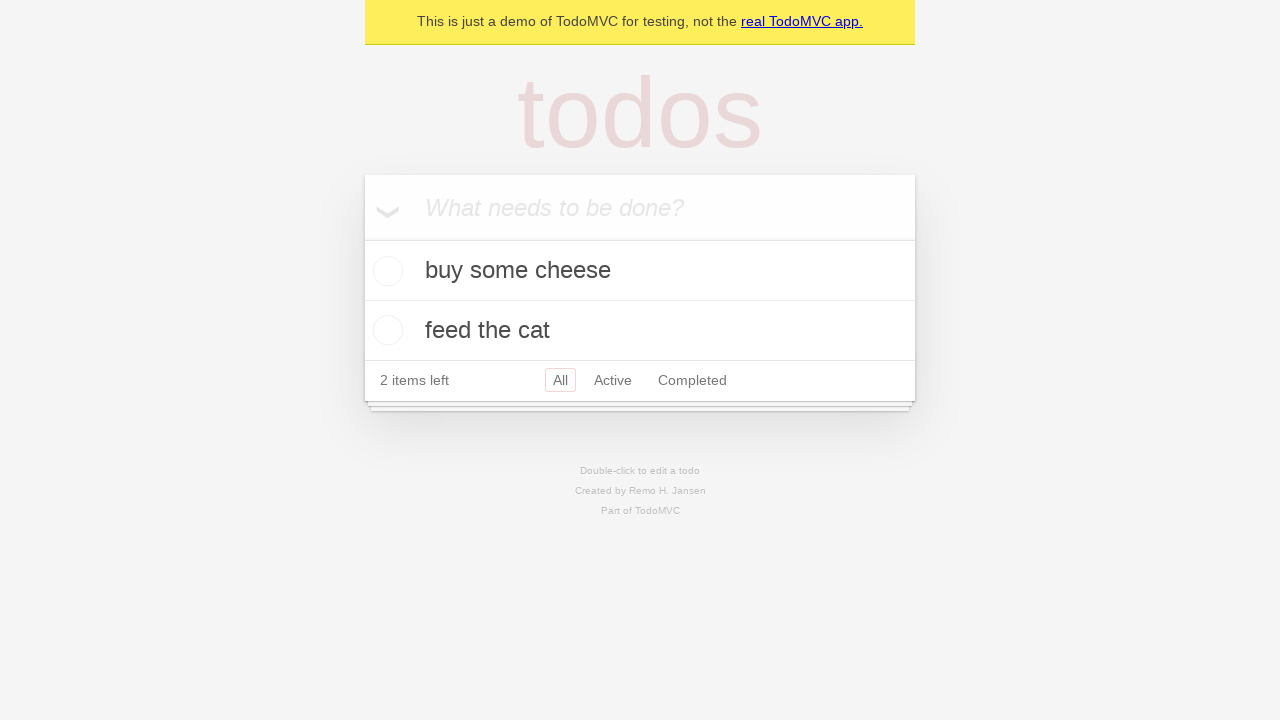

Filled todo input with 'book a doctors appointment' on internal:attr=[placeholder="What needs to be done?"i]
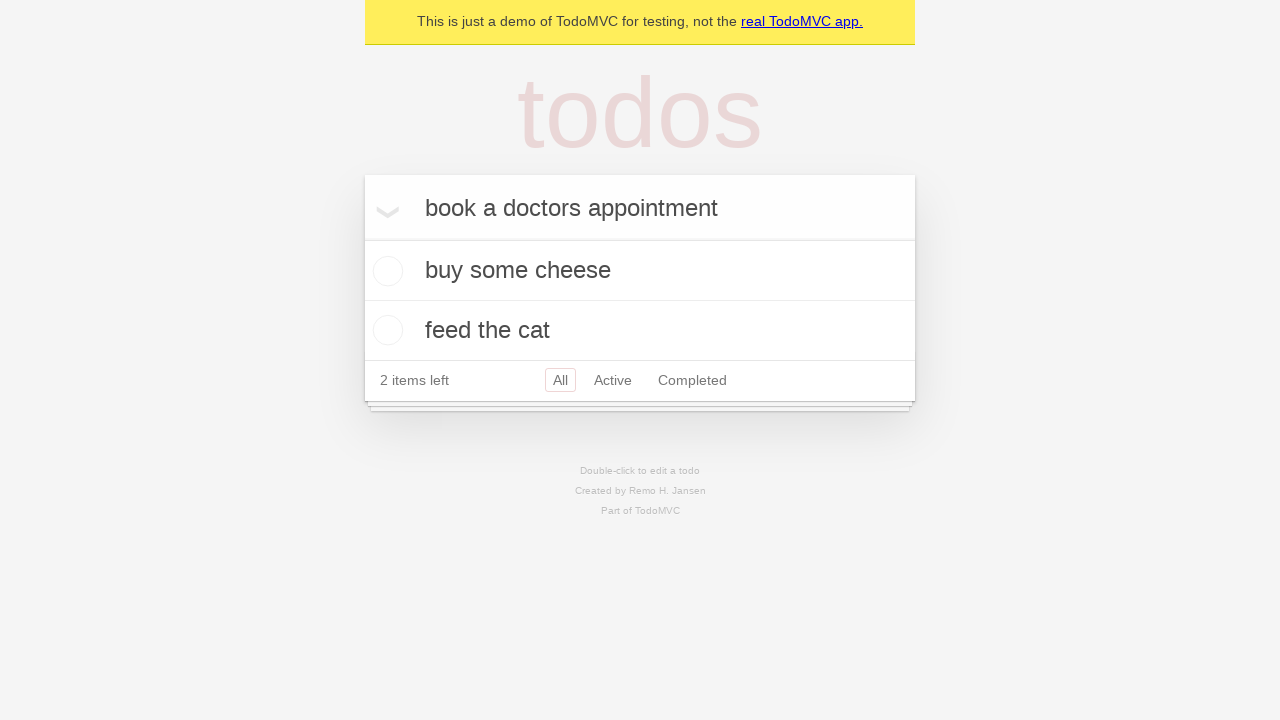

Pressed Enter to add 'book a doctors appointment' to todo list on internal:attr=[placeholder="What needs to be done?"i]
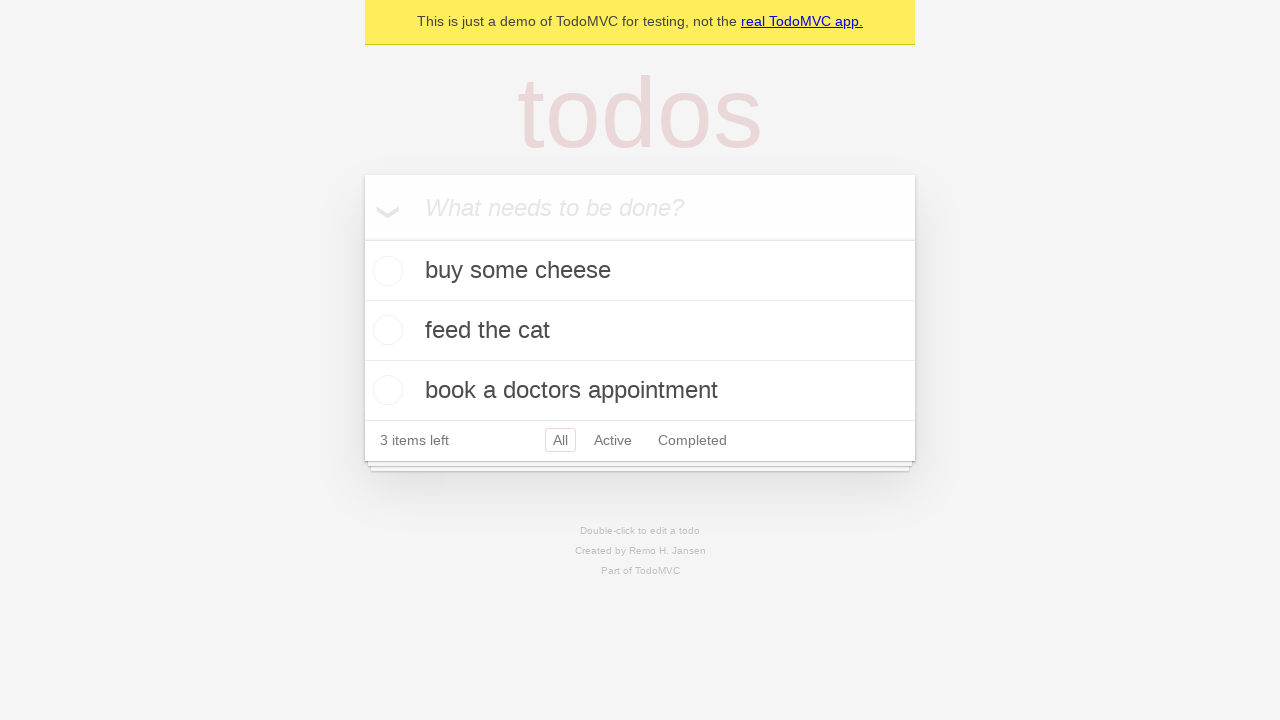

Waited for all 3 todo items to load
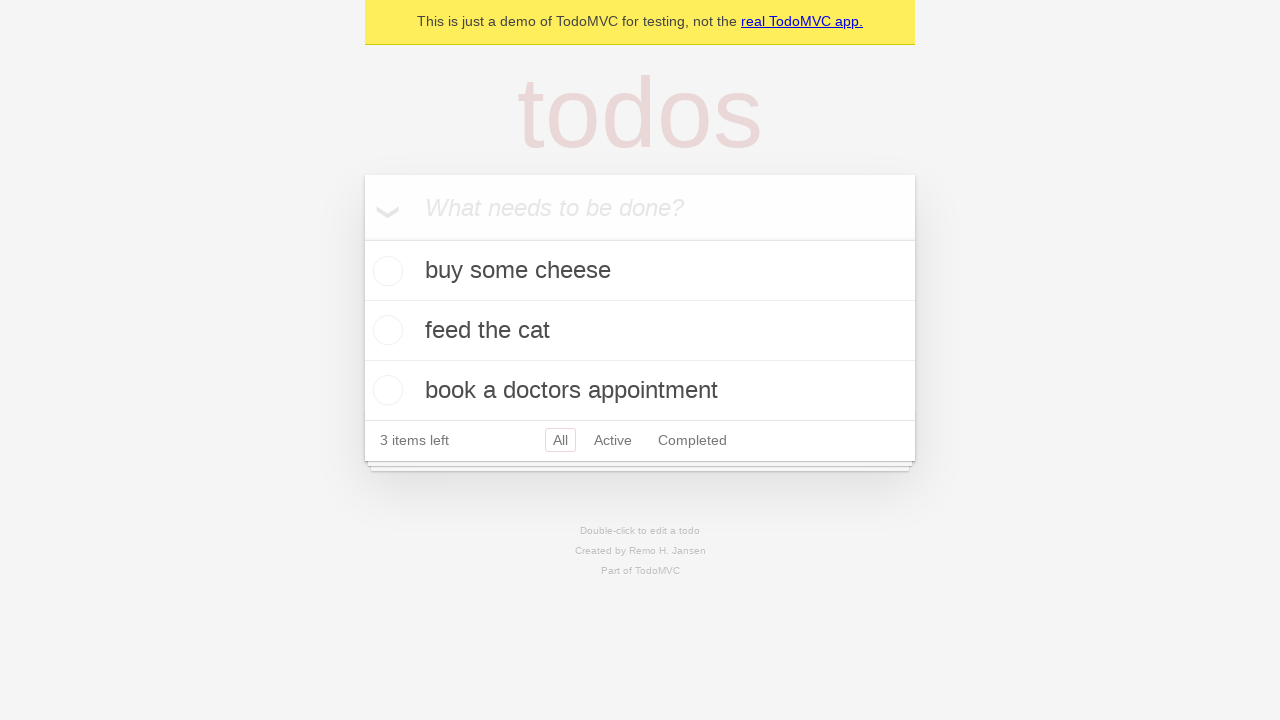

Clicked 'Mark all as complete' checkbox to mark all todos as completed at (362, 238) on internal:label="Mark all as complete"i
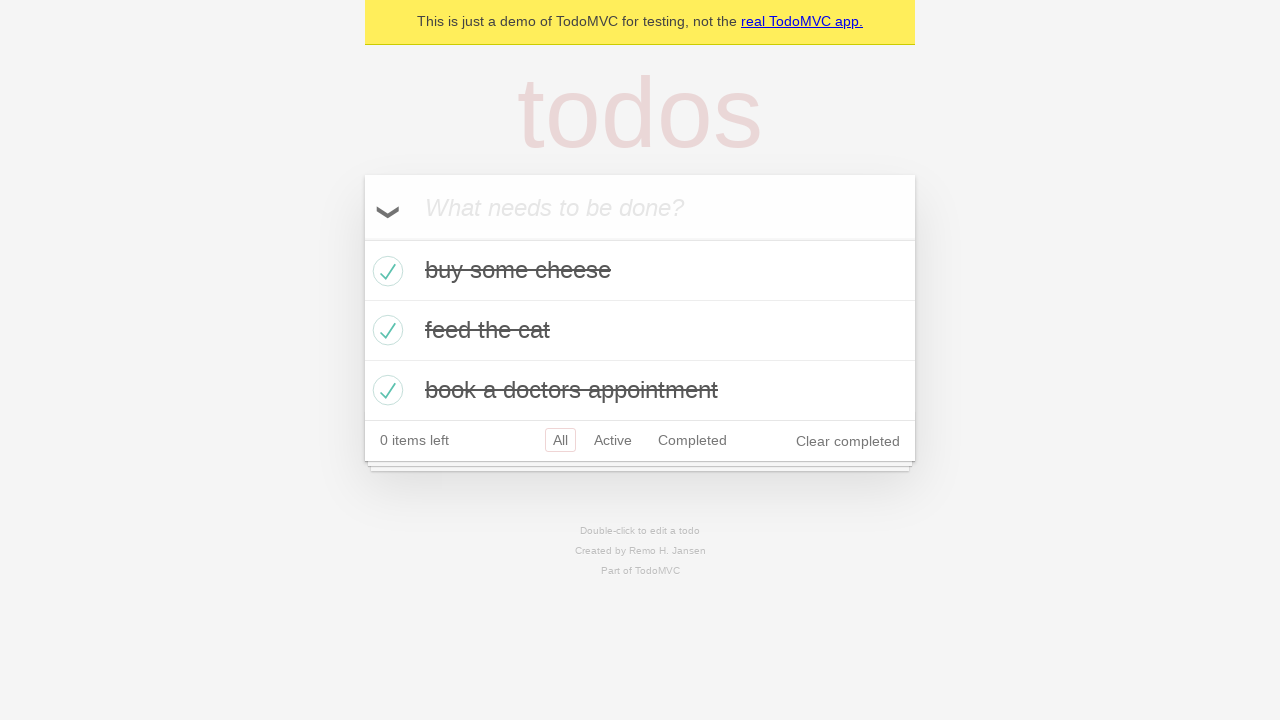

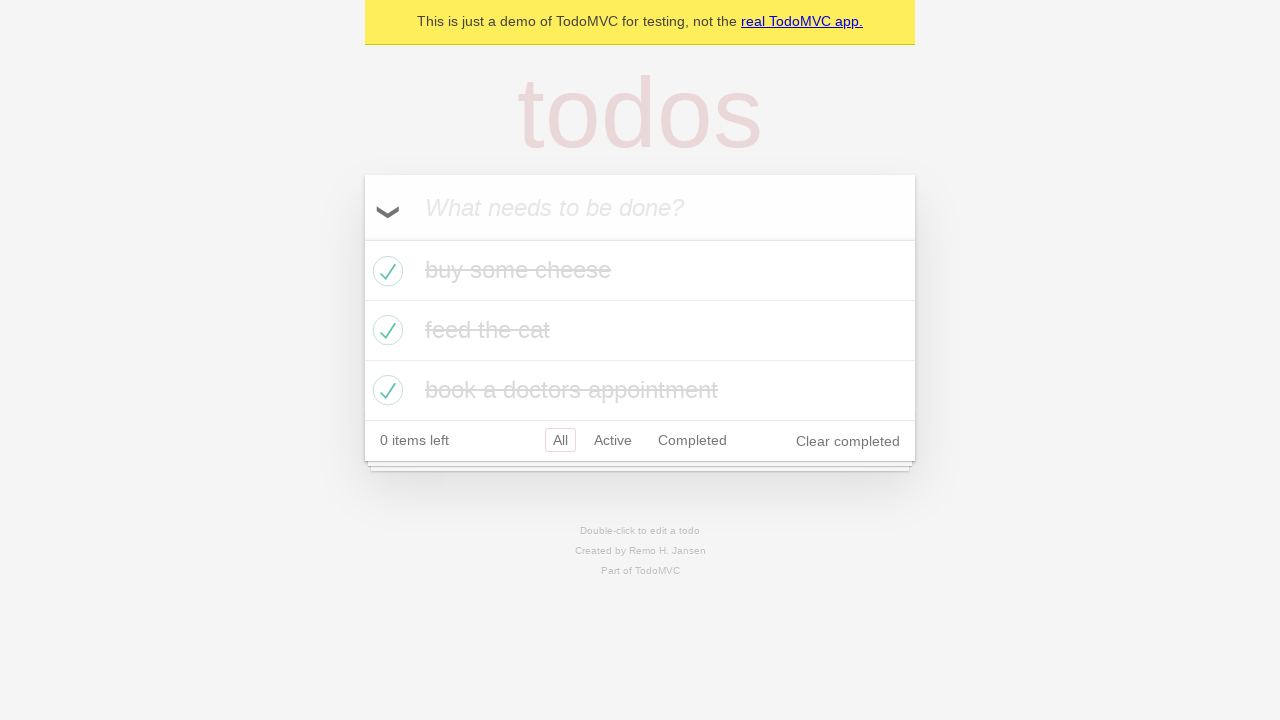